Navigates to the LIC India website main content section and verifies the page loads successfully

Starting URL: https://licindia.in/#maincontent

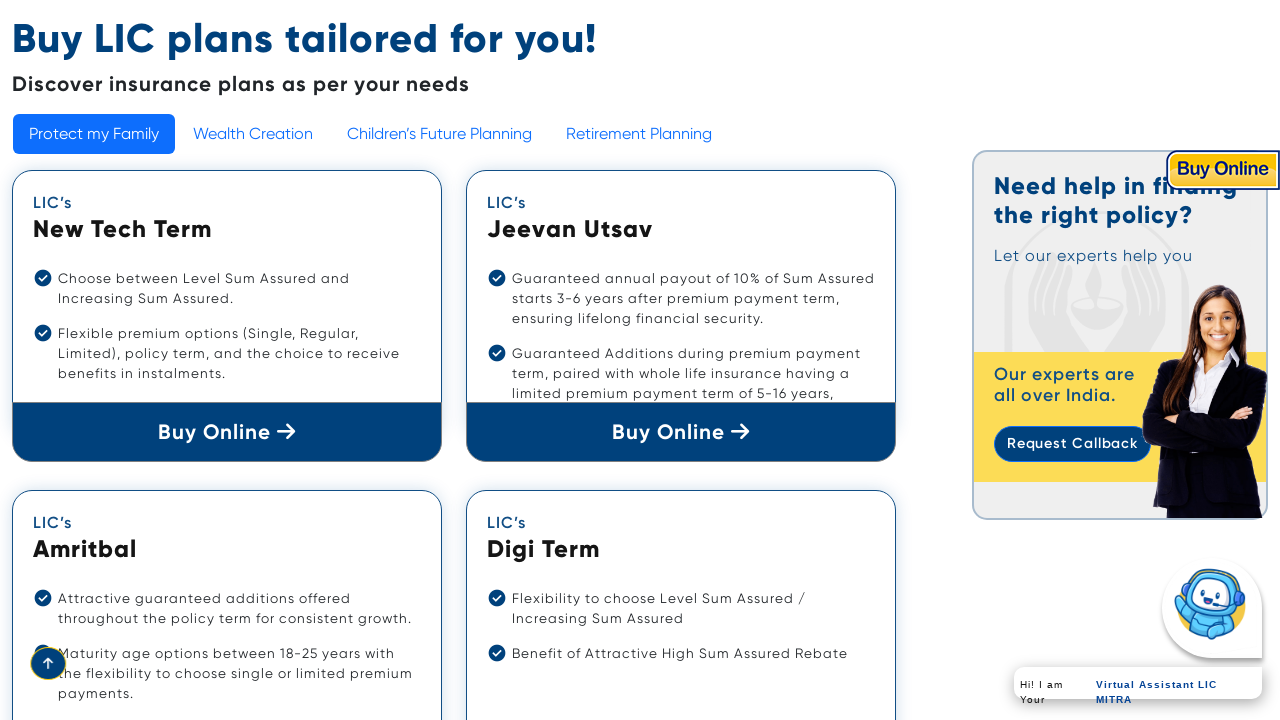

Waited for page to reach networkidle state
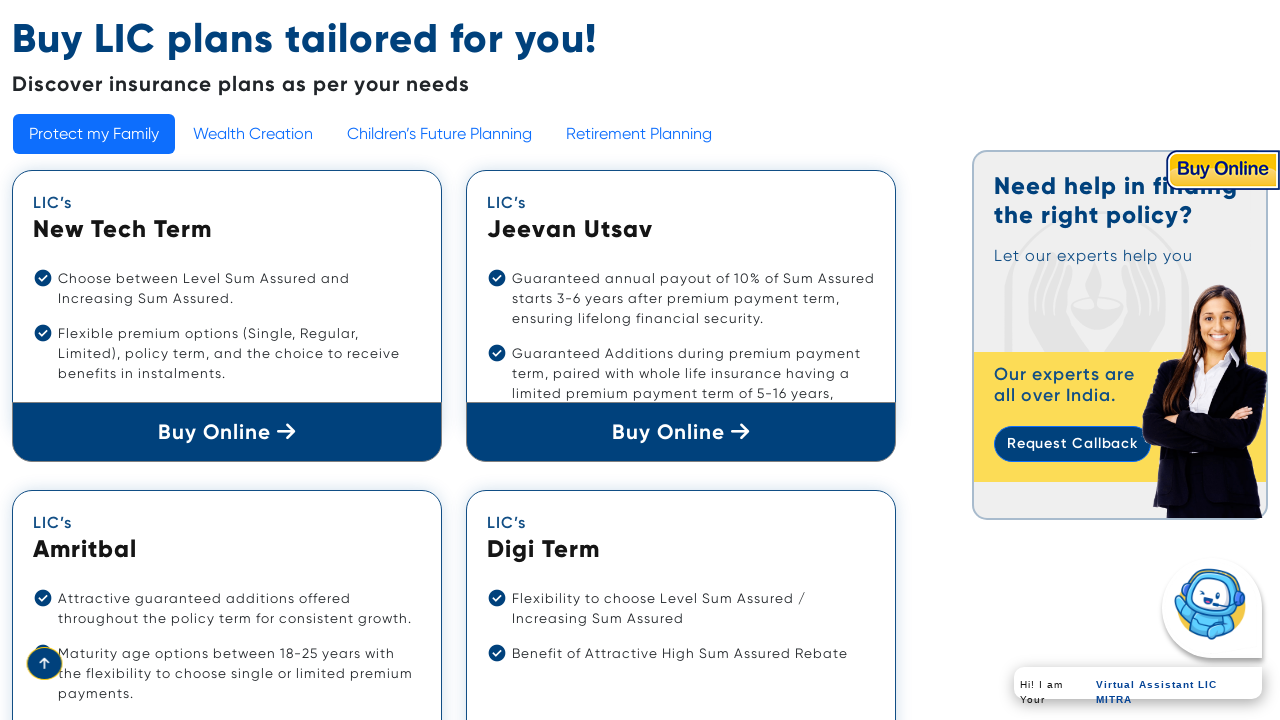

Main content section (#maincontent) loaded successfully
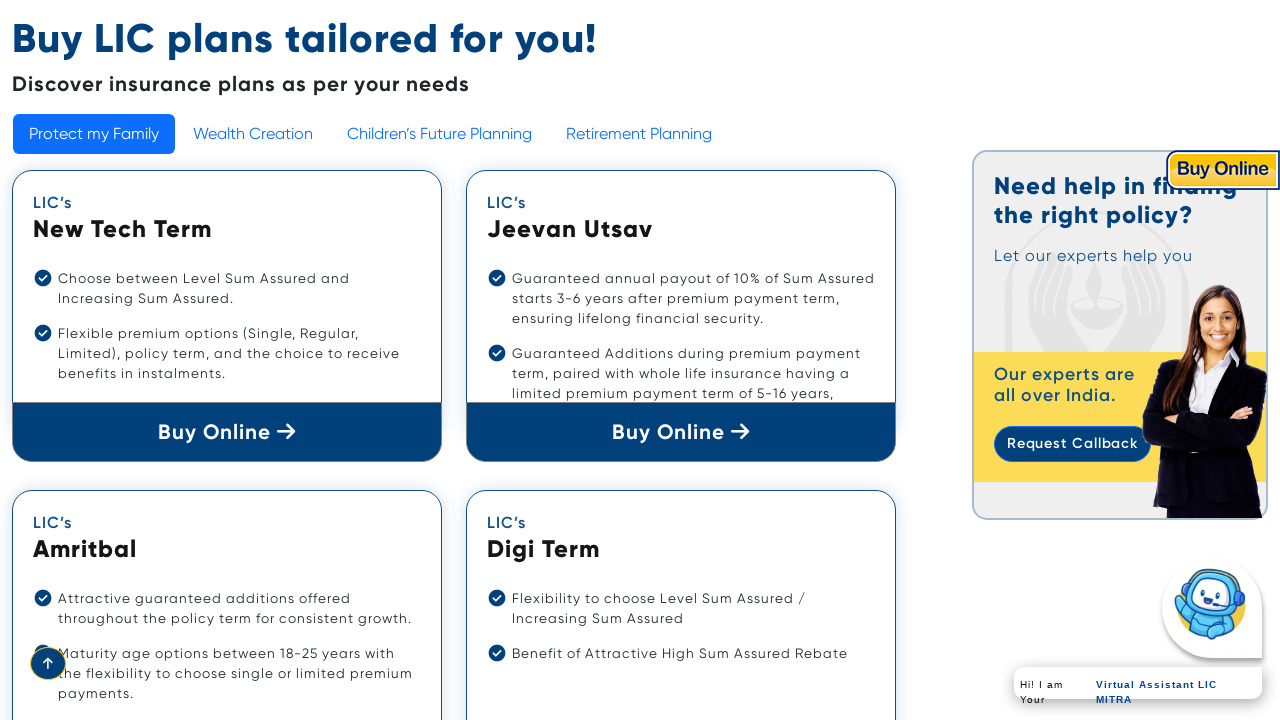

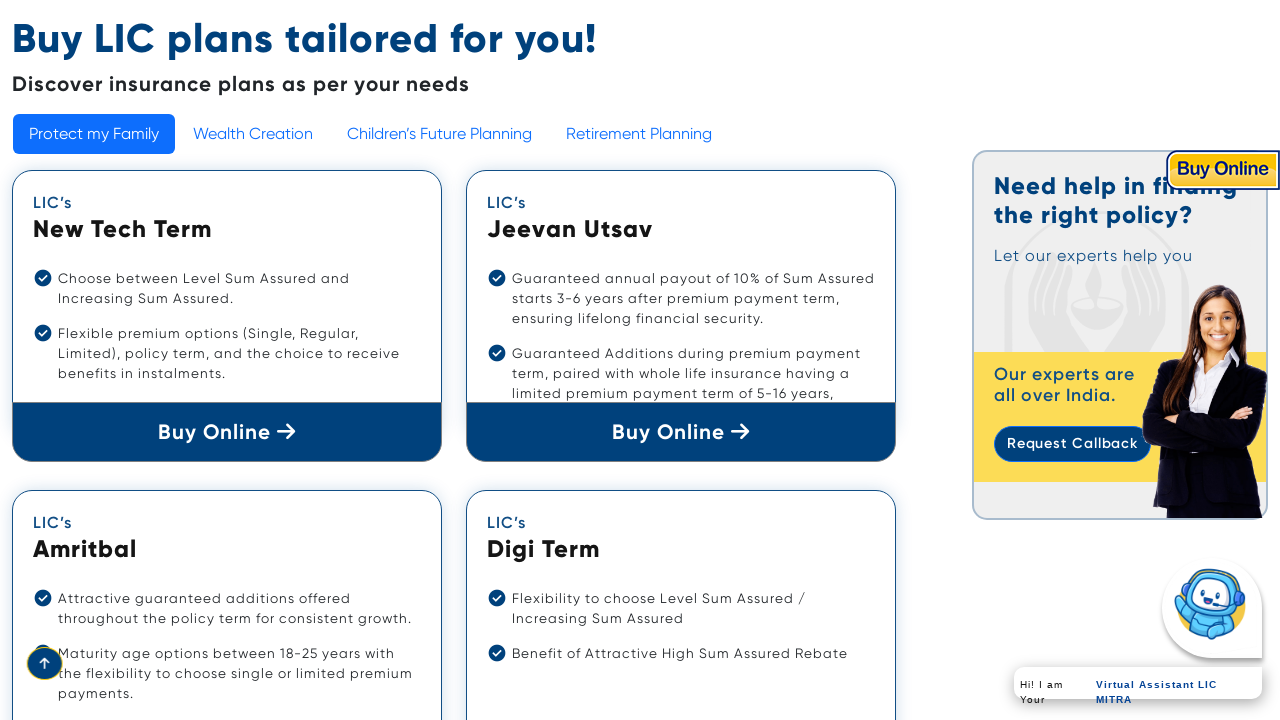